Tests navigation to the Forms page by scrolling down and clicking the Forms card on the homepage, then verifying the header text.

Starting URL: https://demoqa.com

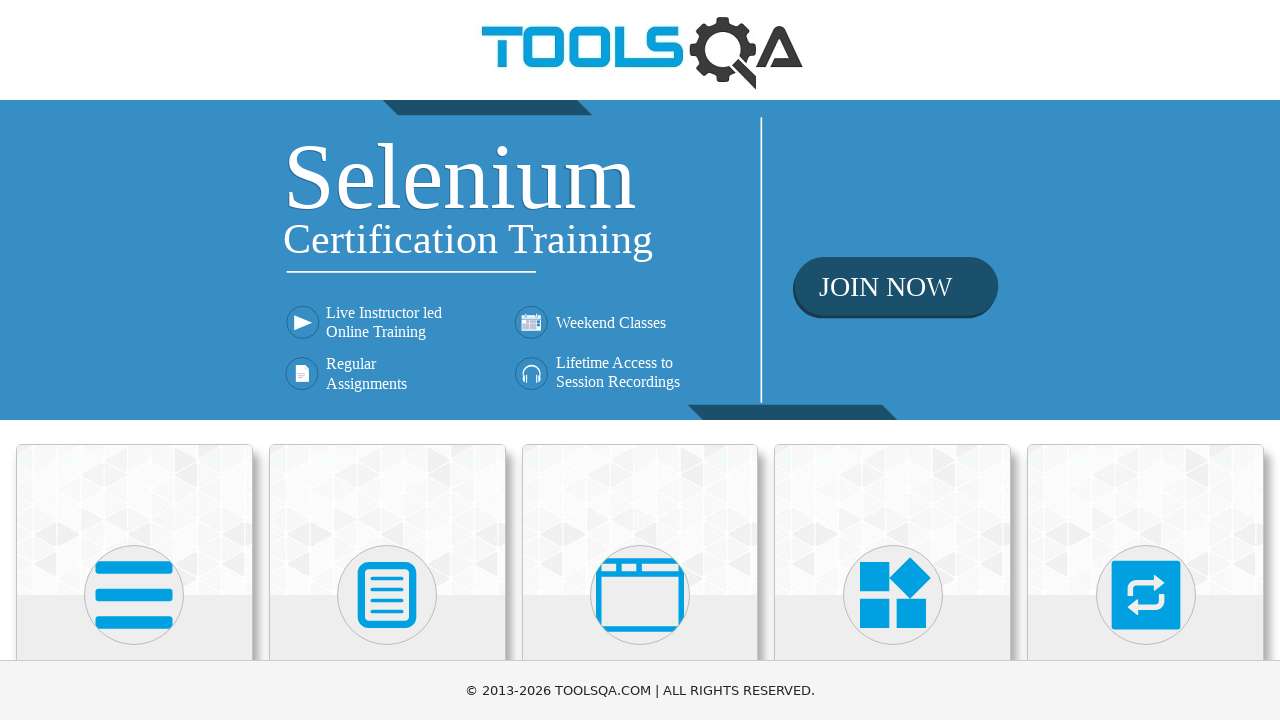

Scrolled down 300 pixels to reveal category cards on homepage
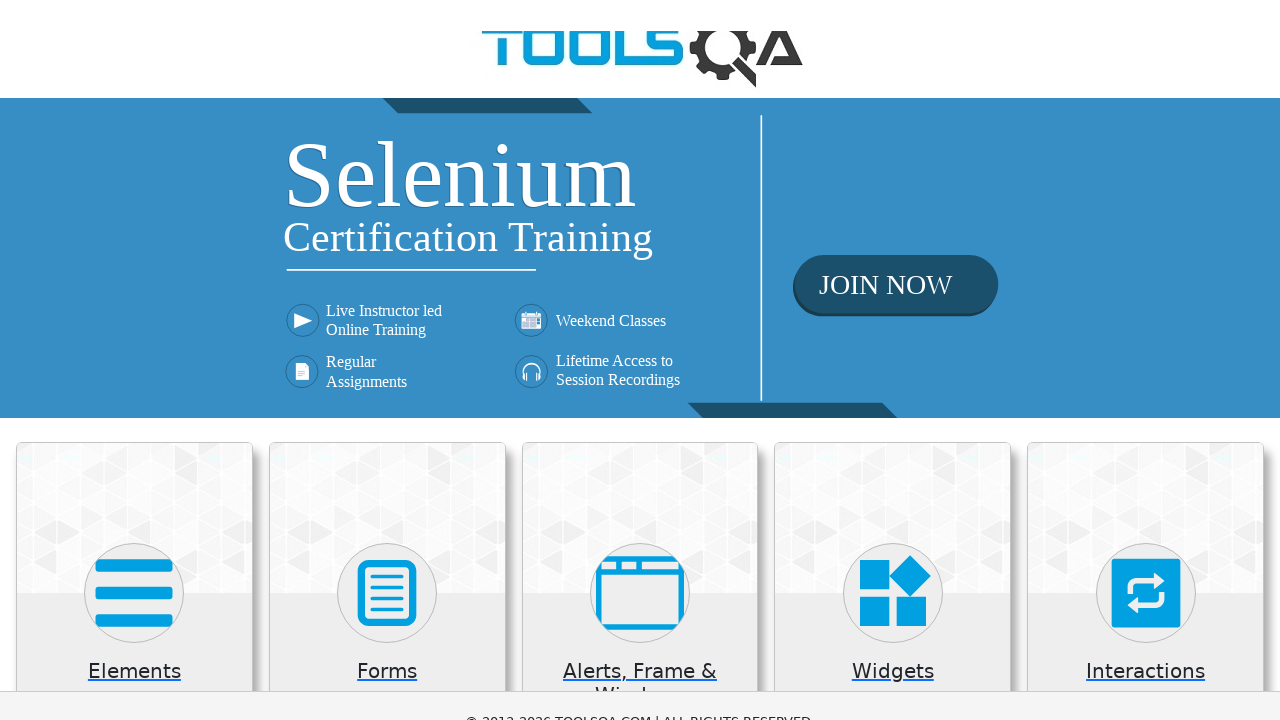

Clicked on Forms card to navigate to Forms page at (387, 344) on div.card:has-text('Forms')
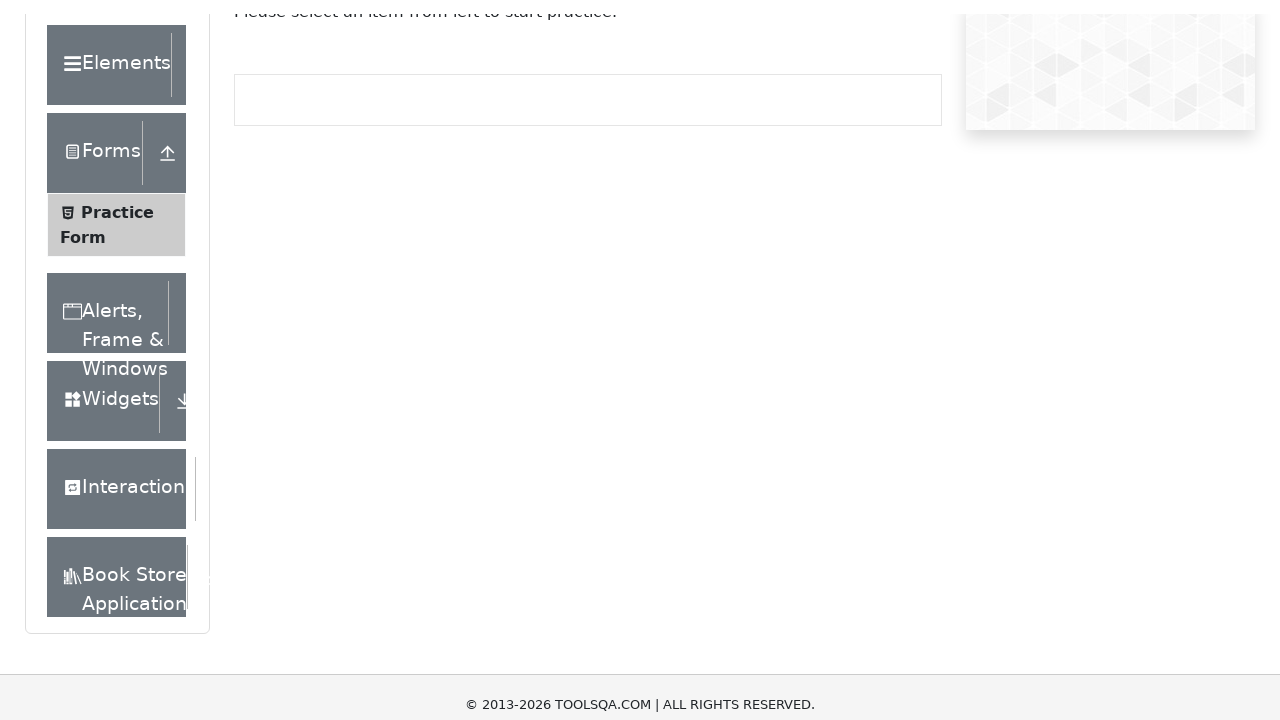

Verified Forms page header text is displayed
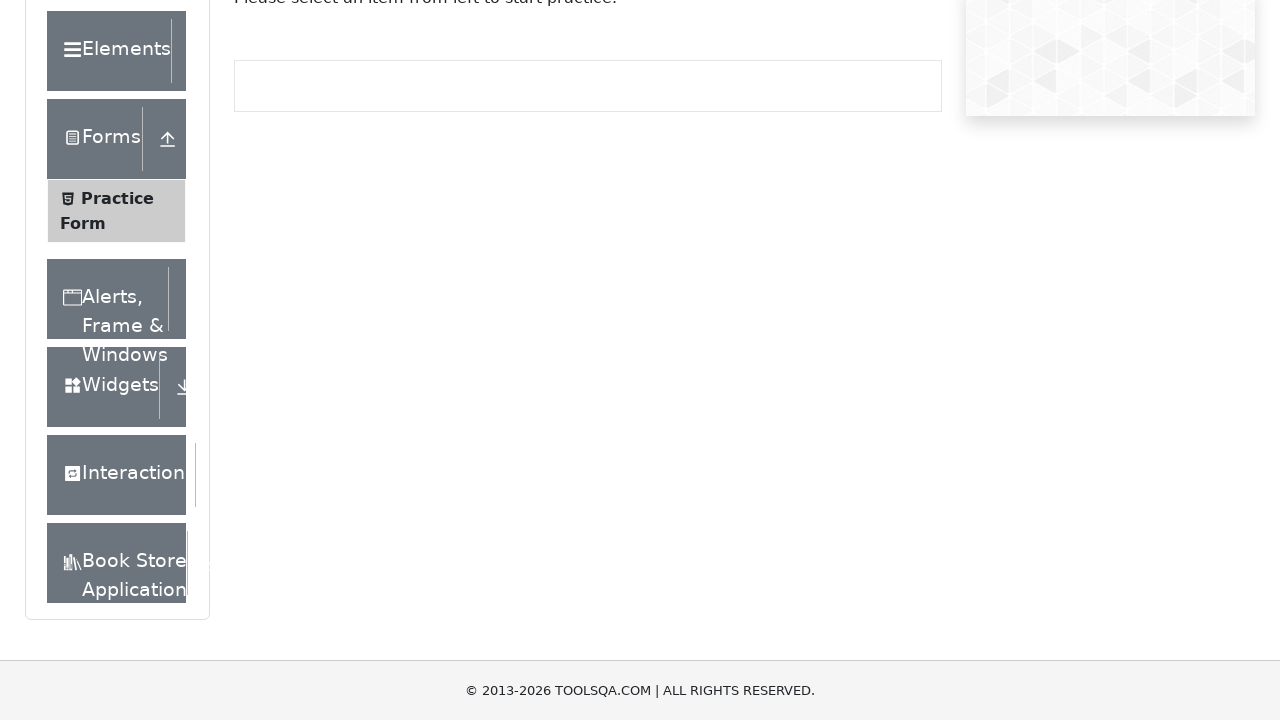

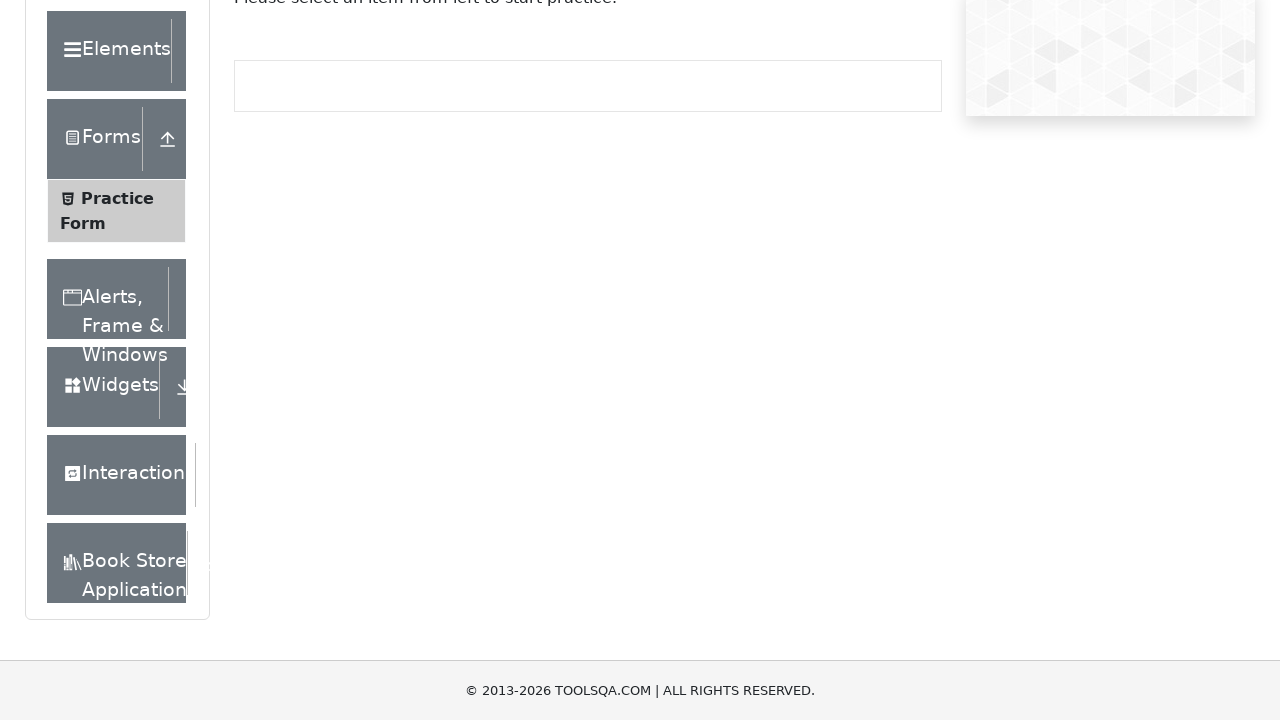